Tests that clicking Clear completed removes completed items from the list

Starting URL: https://demo.playwright.dev/todomvc

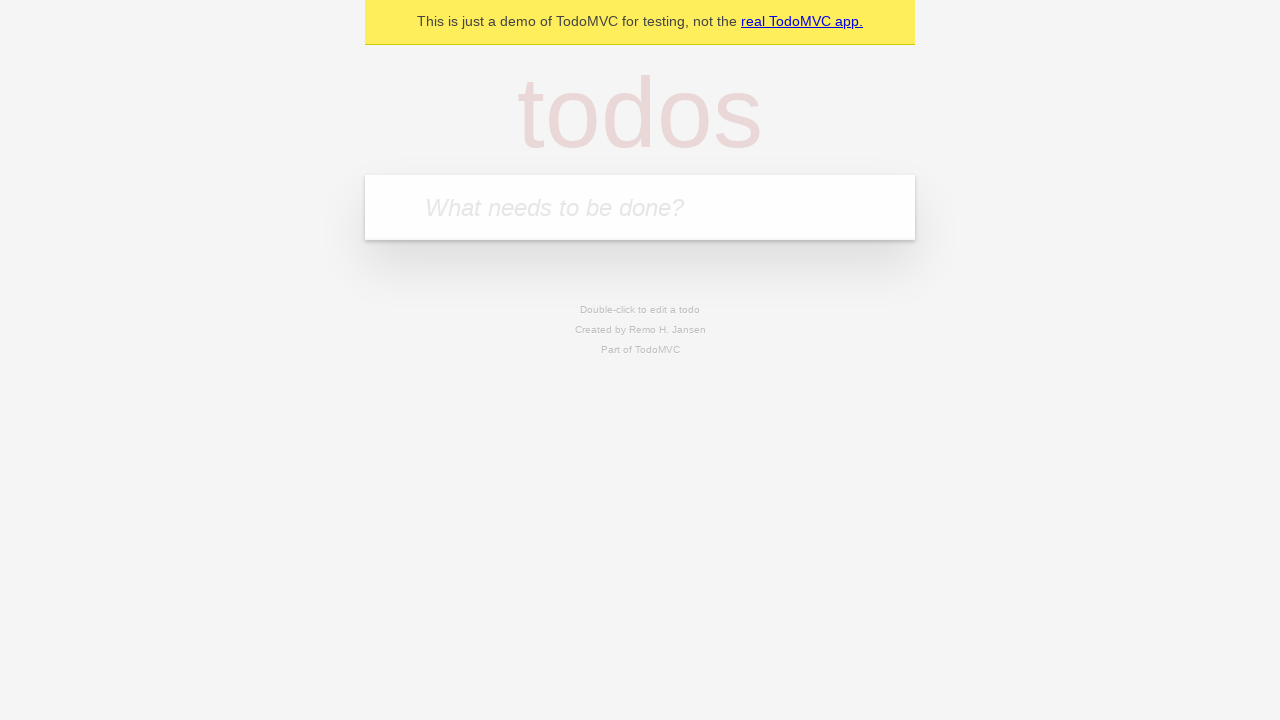

Filled todo input with 'buy some cheese' on internal:attr=[placeholder="What needs to be done?"i]
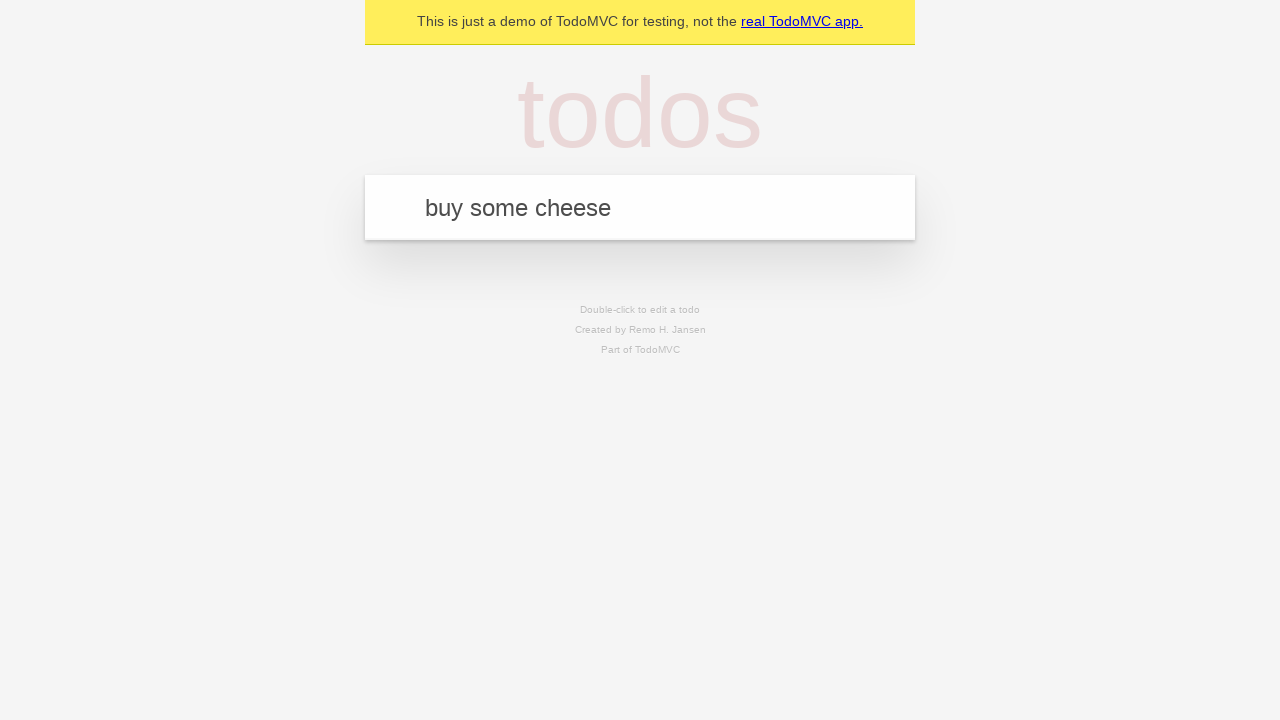

Pressed Enter to create todo 'buy some cheese' on internal:attr=[placeholder="What needs to be done?"i]
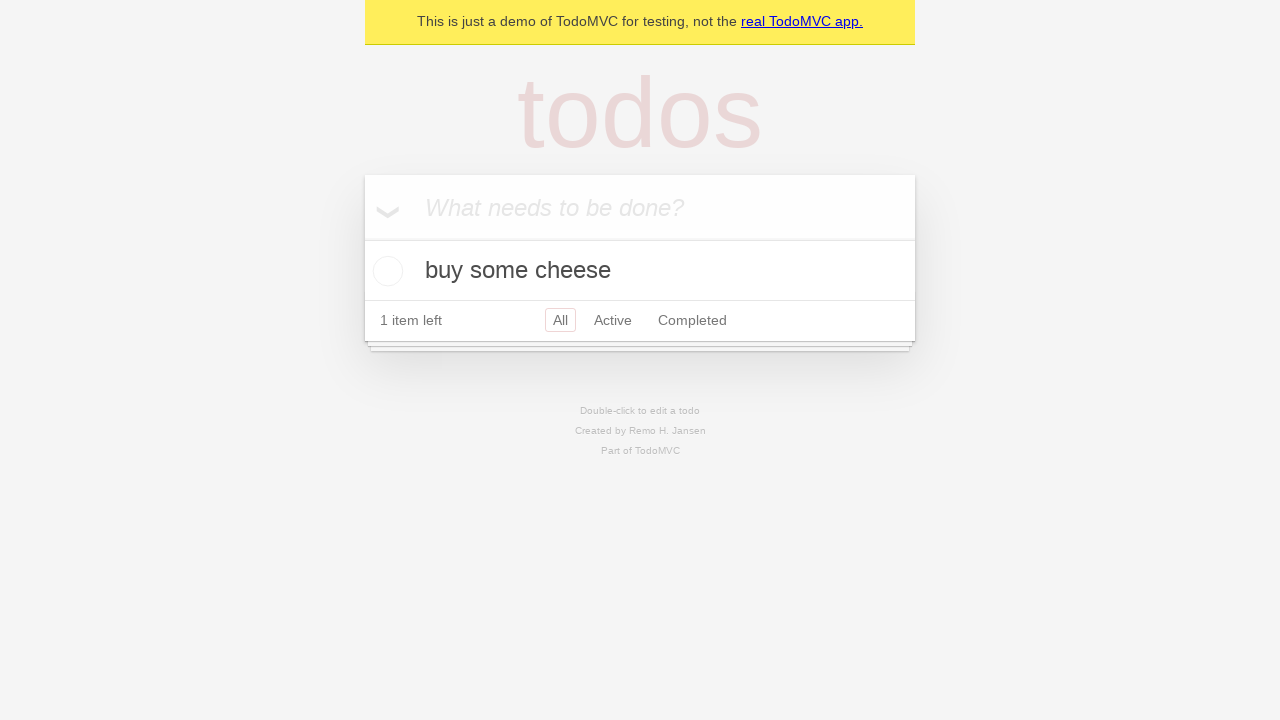

Filled todo input with 'feed the cat' on internal:attr=[placeholder="What needs to be done?"i]
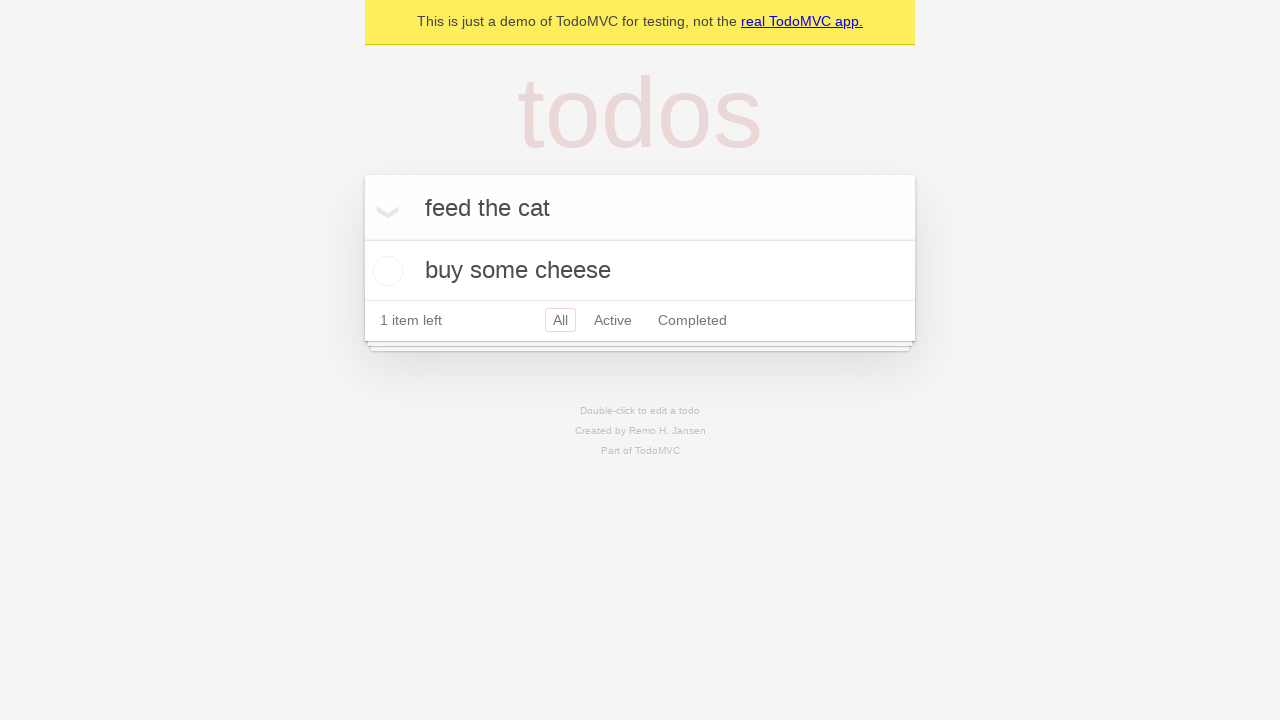

Pressed Enter to create todo 'feed the cat' on internal:attr=[placeholder="What needs to be done?"i]
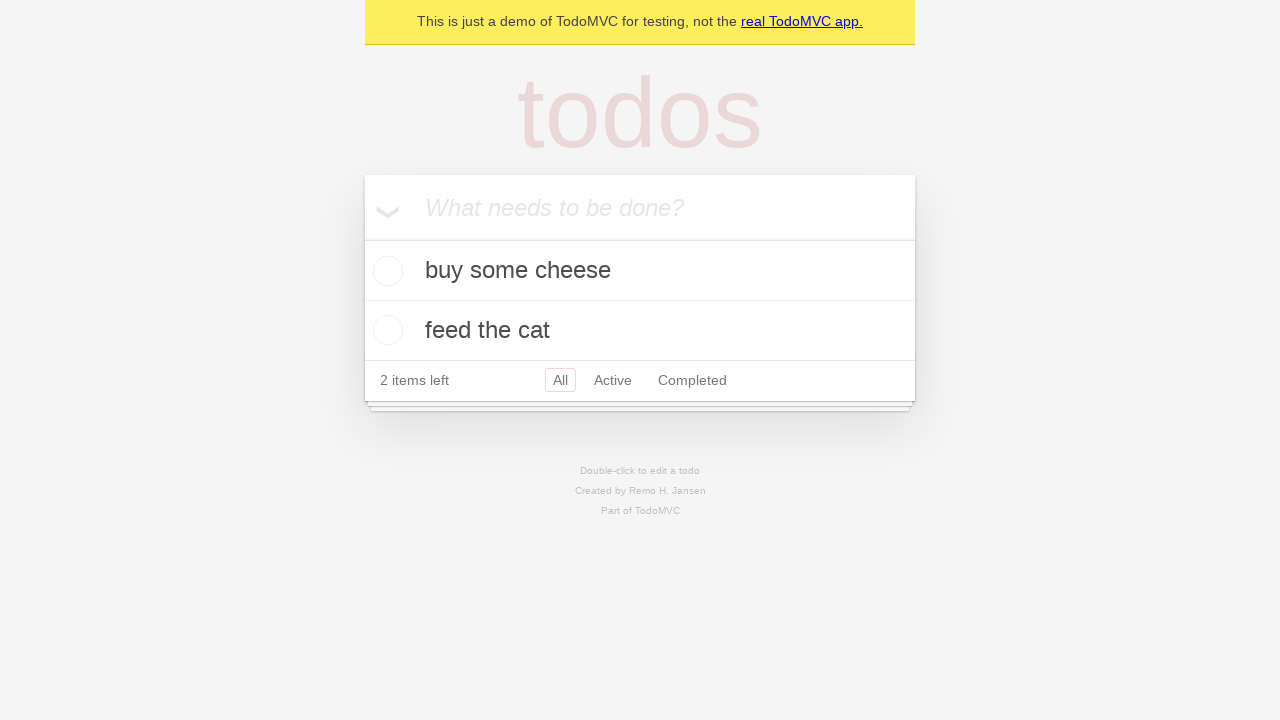

Filled todo input with 'book a doctors appointment' on internal:attr=[placeholder="What needs to be done?"i]
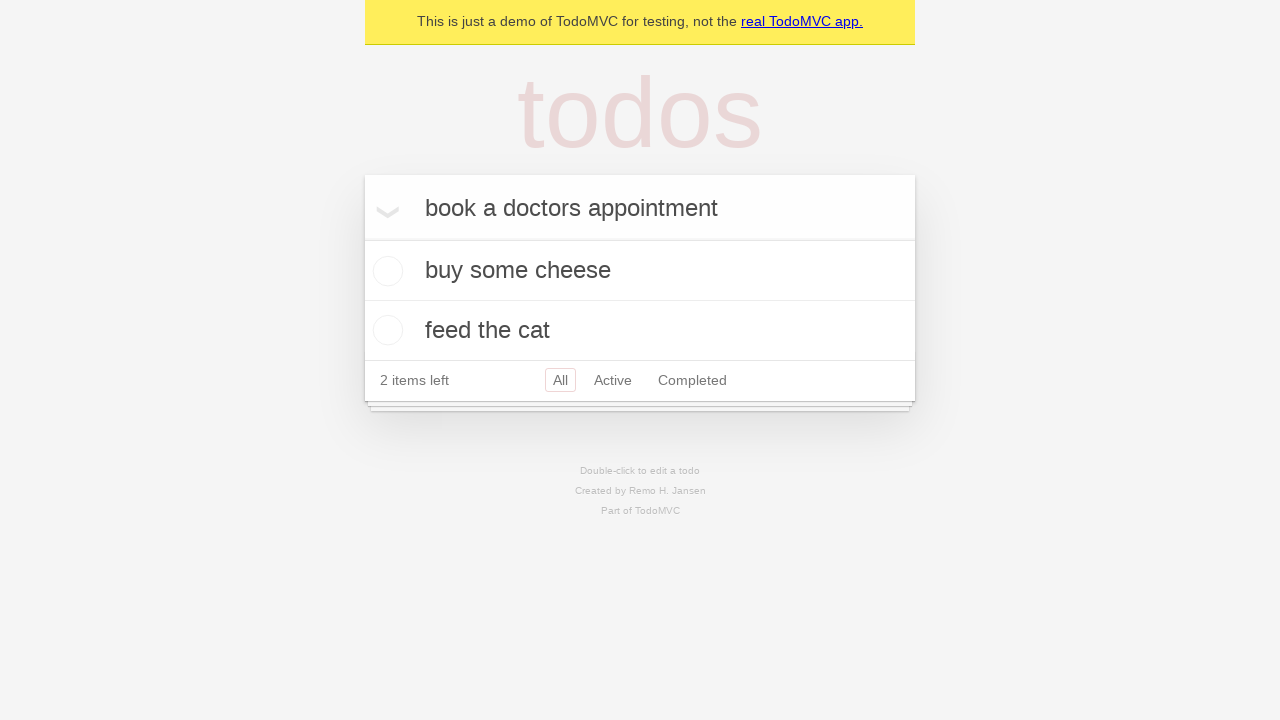

Pressed Enter to create todo 'book a doctors appointment' on internal:attr=[placeholder="What needs to be done?"i]
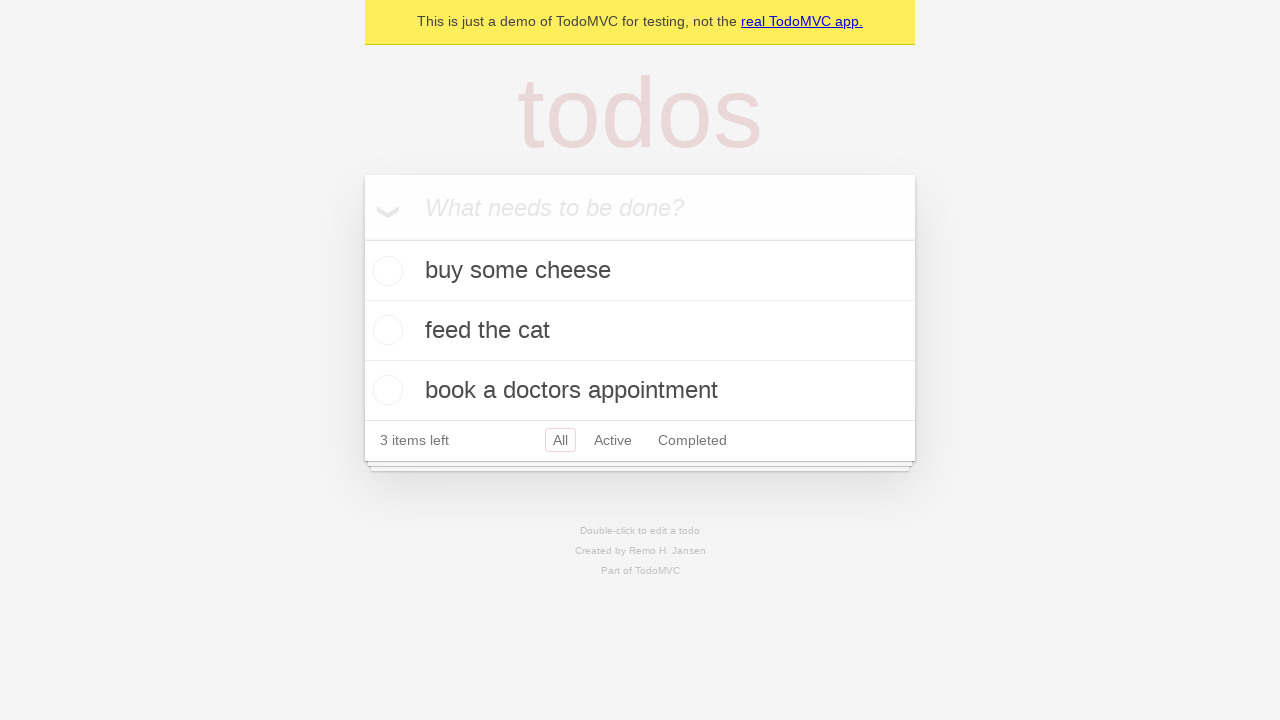

Checked the second todo item as completed at (385, 330) on [data-testid='todo-item'] >> nth=1 >> internal:role=checkbox
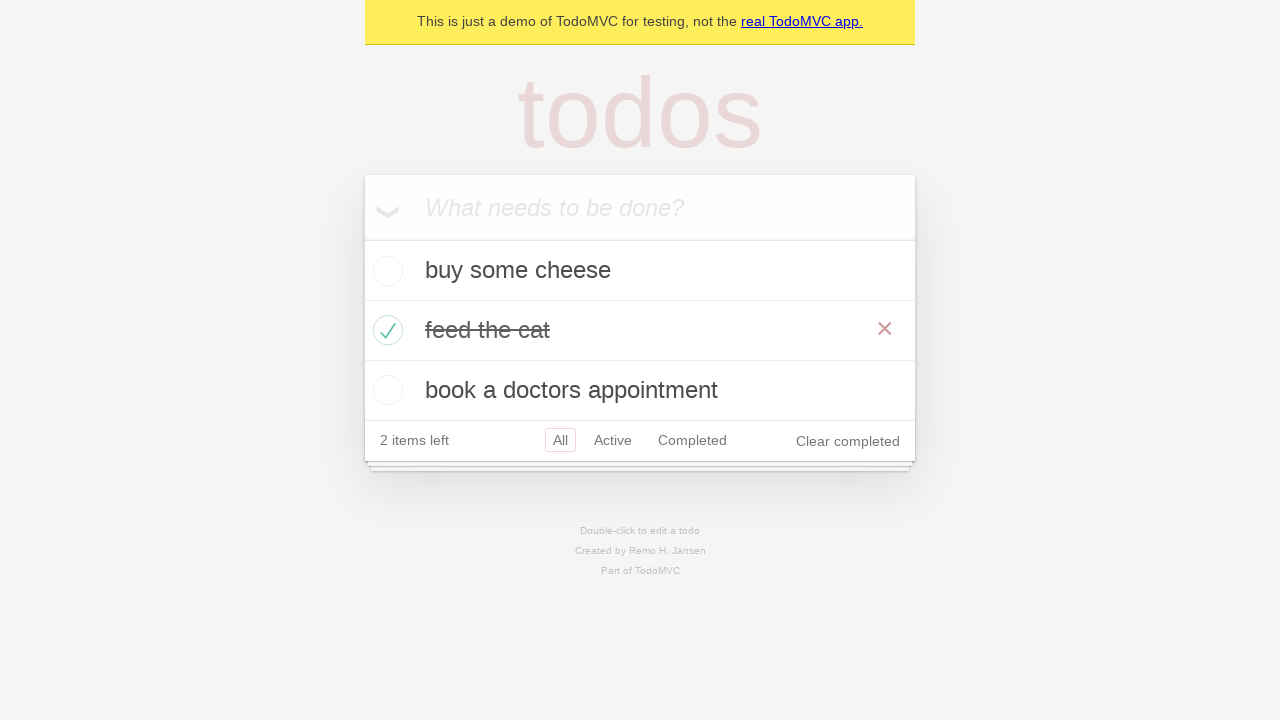

Clicked 'Clear completed' button at (848, 441) on internal:role=button[name="Clear completed"i]
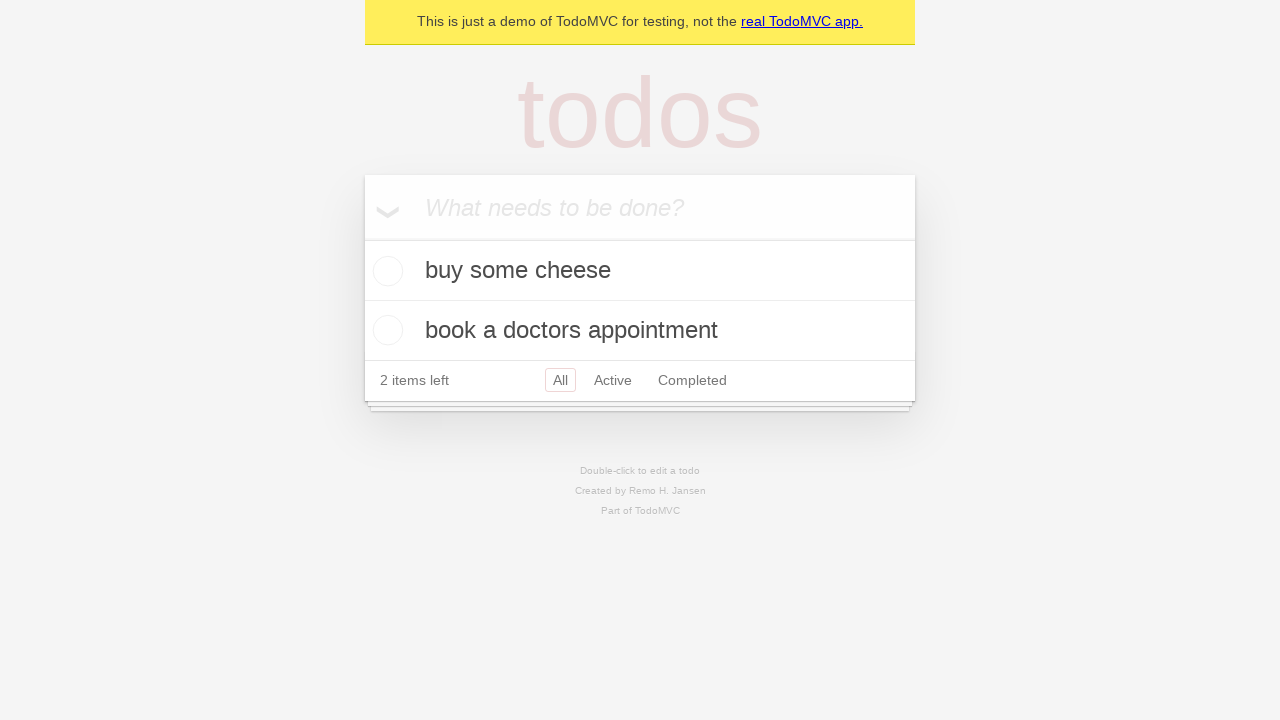

Waited for completed item to be removed from the list
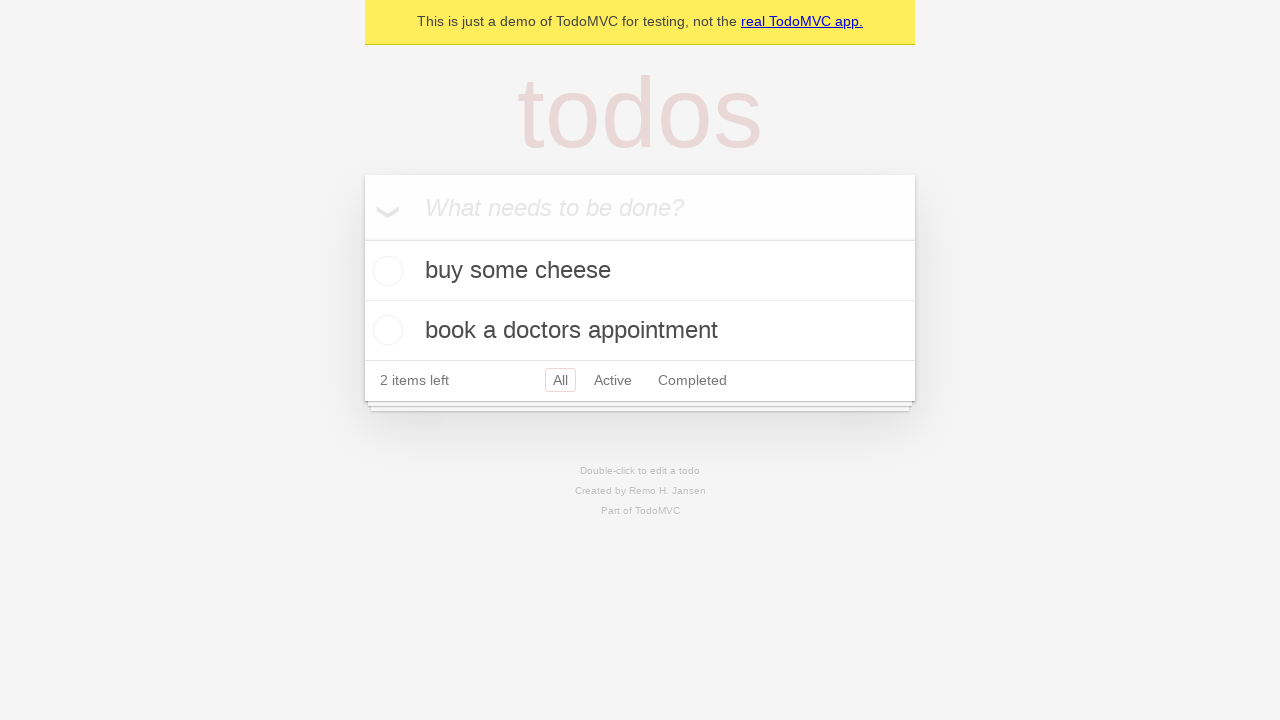

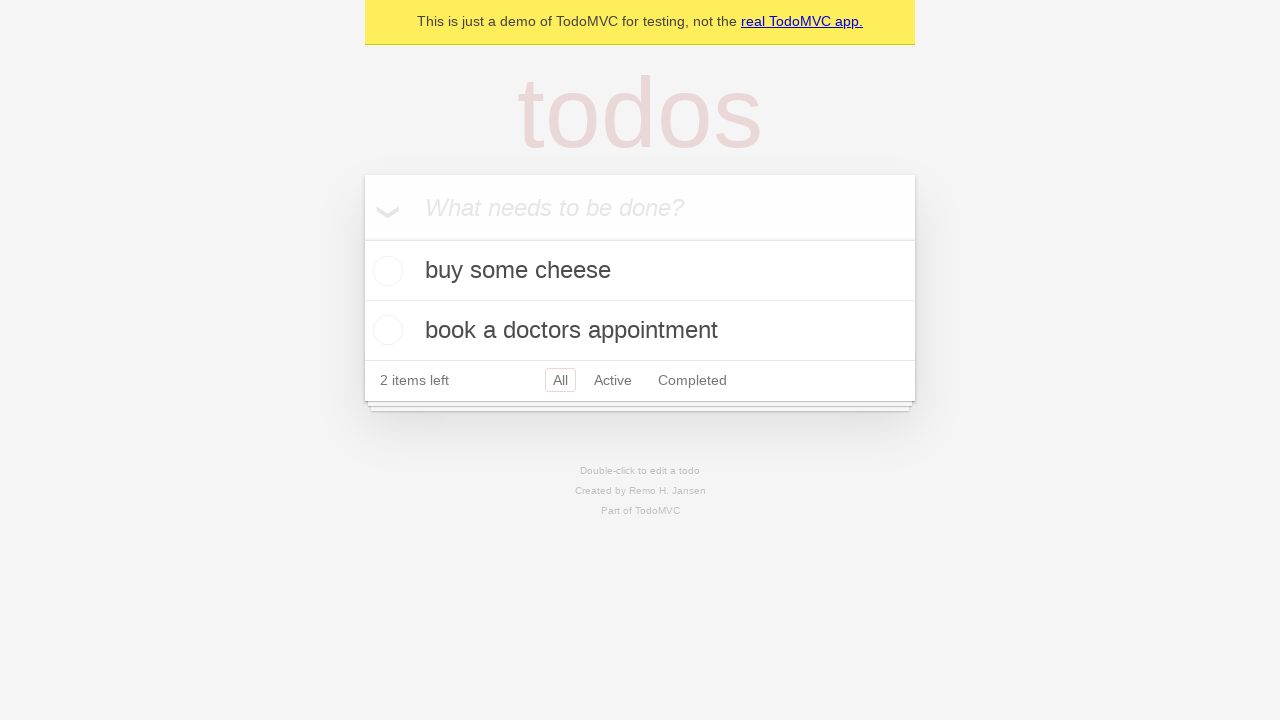